Tests that clicking on the Steam store logo redirects/stays on the main page by verifying the URL after clicking.

Starting URL: https://store.steampowered.com/

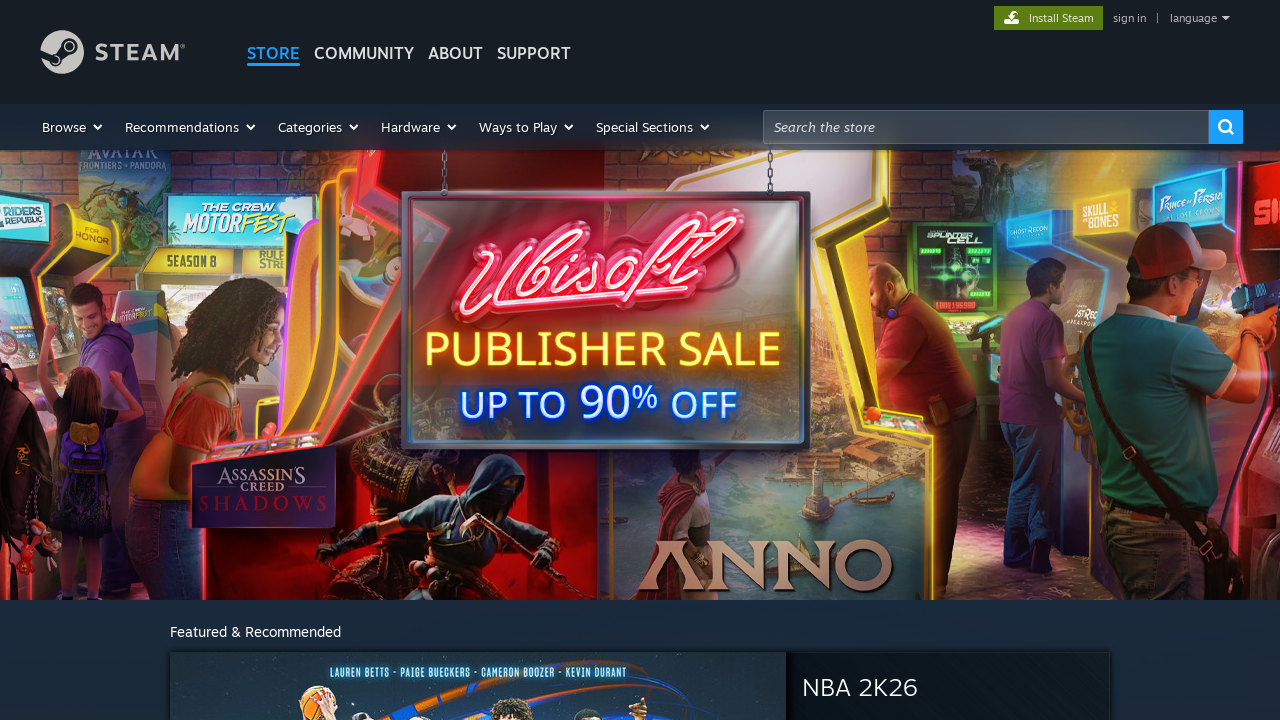

Clicked on the Steam store logo at (128, 52) on #logo_holder
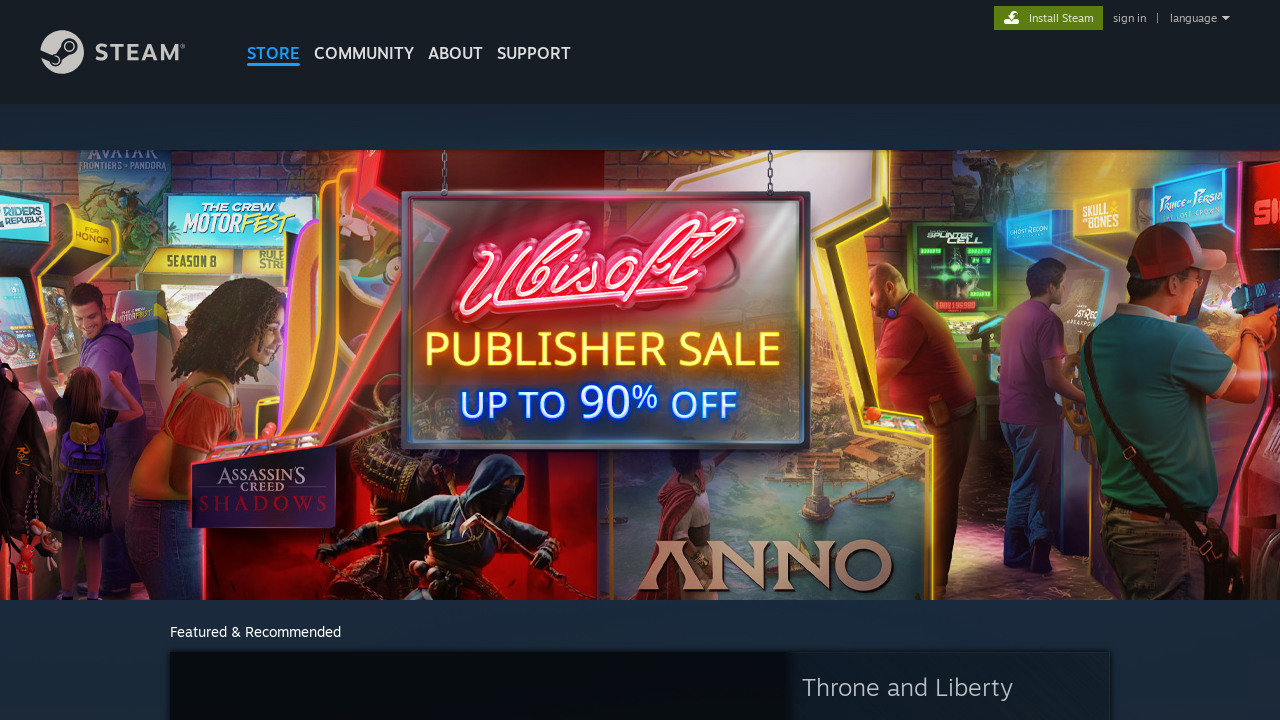

Verified redirect to main page - URL is https://store.steampowered.com/
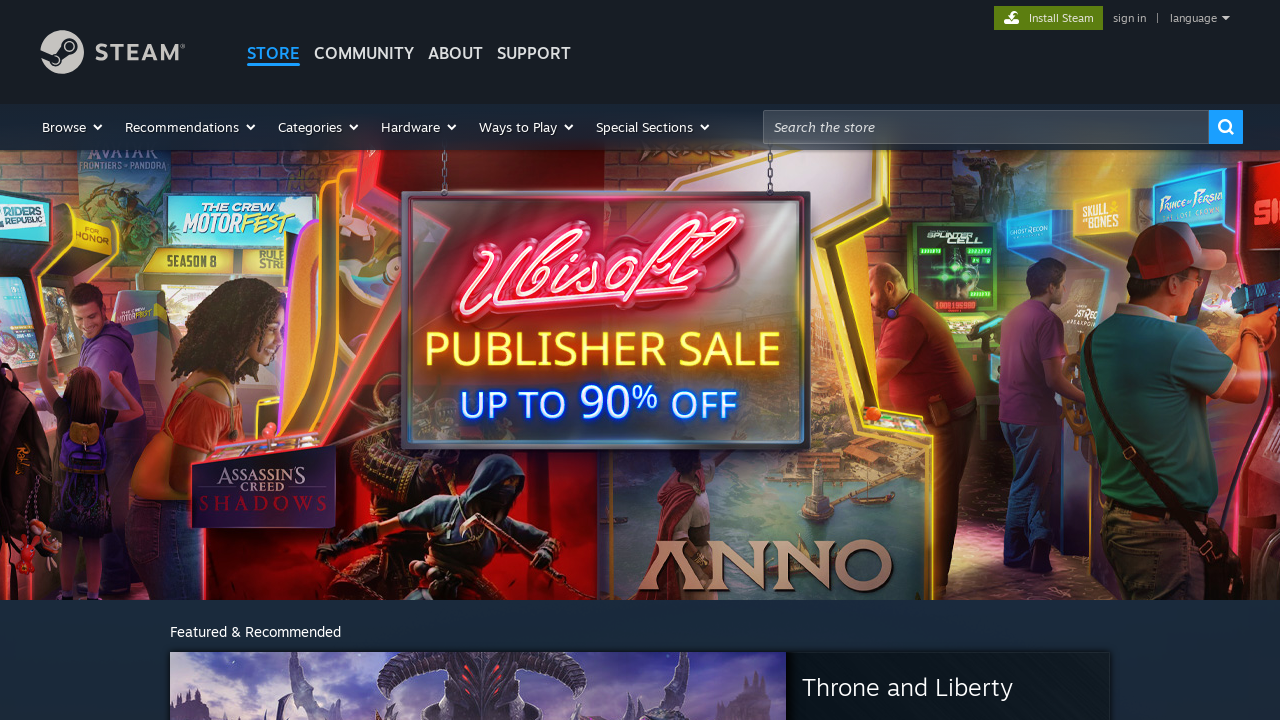

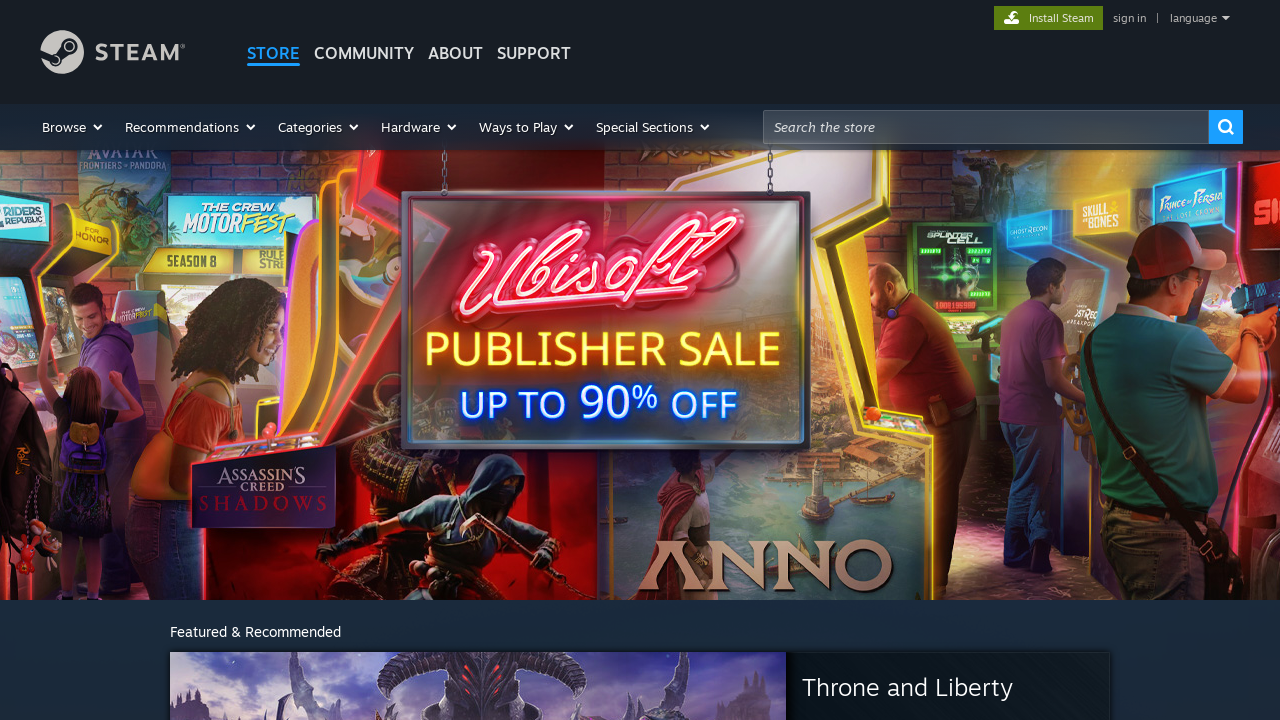